Tests the checkout flow on demoblaze demo e-commerce site by navigating to cart, opening the purchase modal, filling in customer and payment details, and completing the order.

Starting URL: https://www.demoblaze.com/index.html

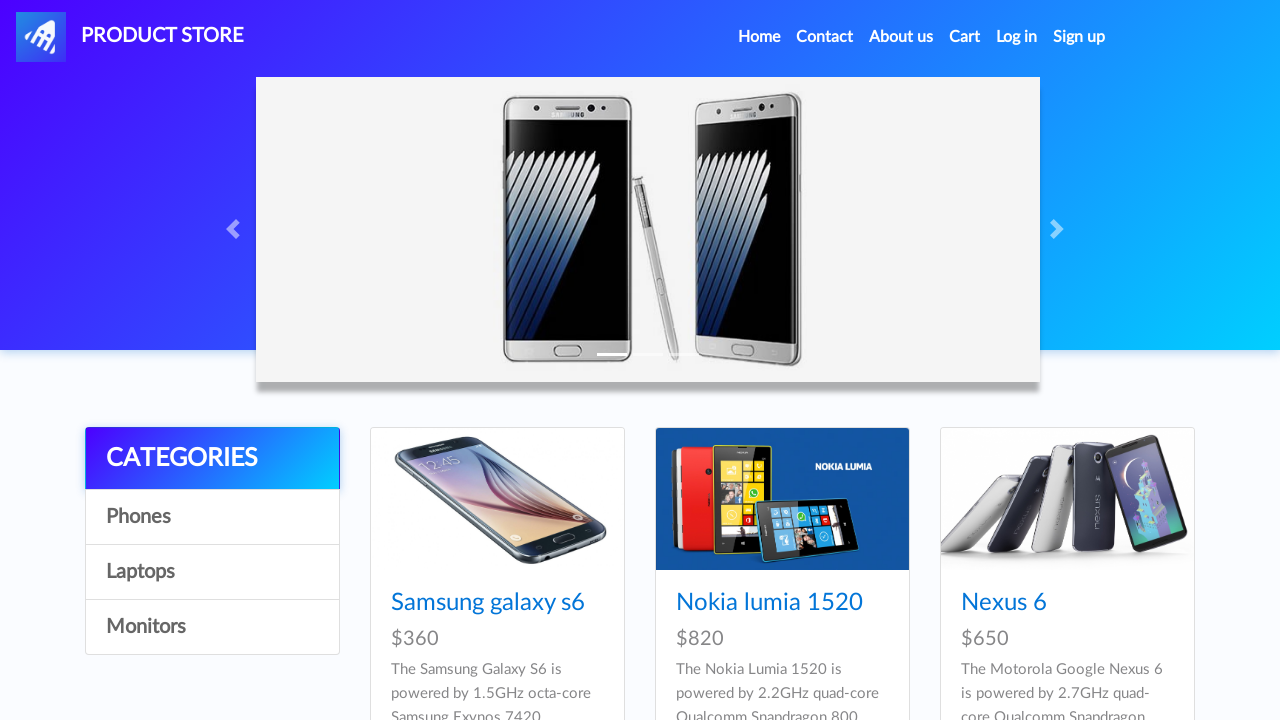

Clicked Cart link to navigate to shopping cart at (965, 37) on #cartur
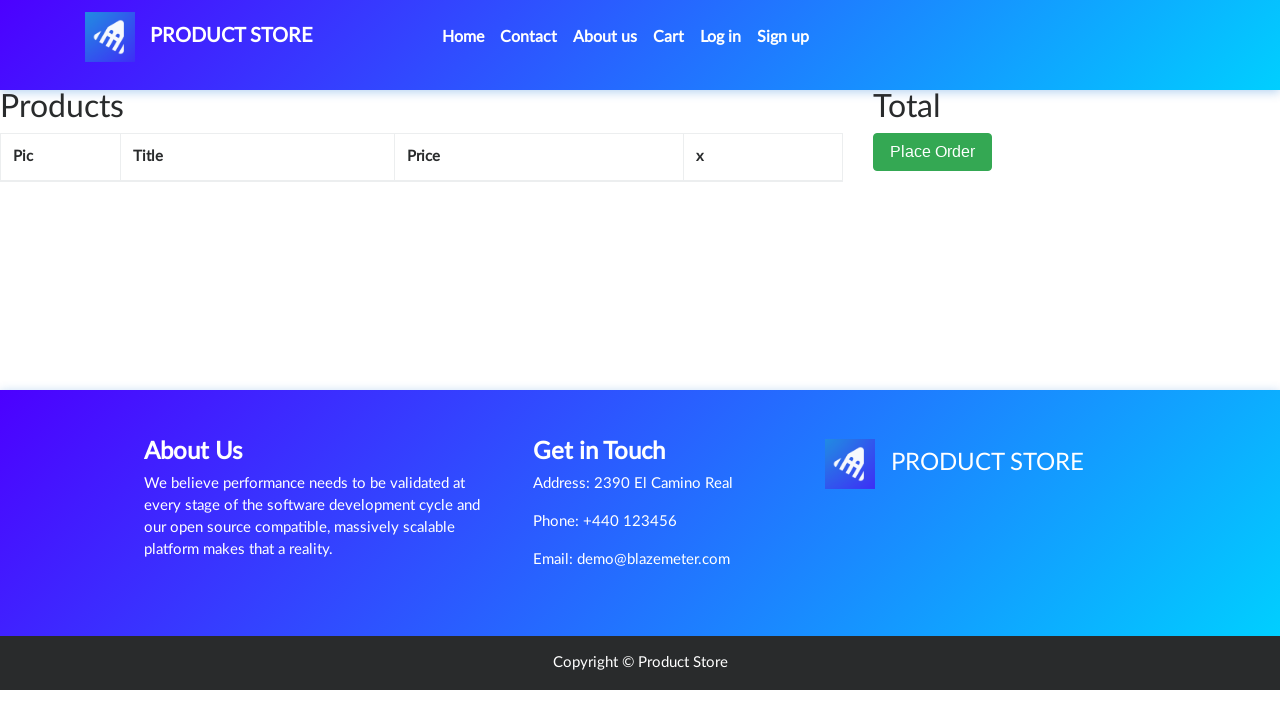

Cart page loaded and network idle
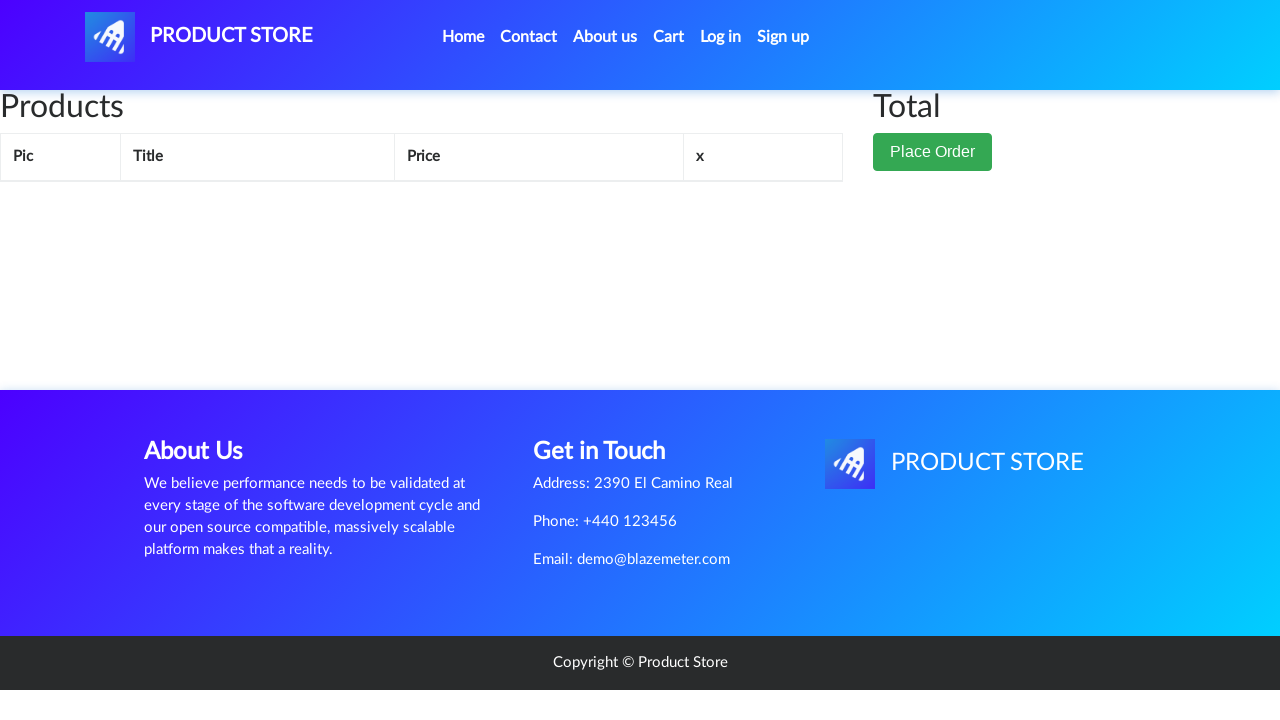

Clicked Place Order button to open checkout modal at (933, 152) on .btn-success
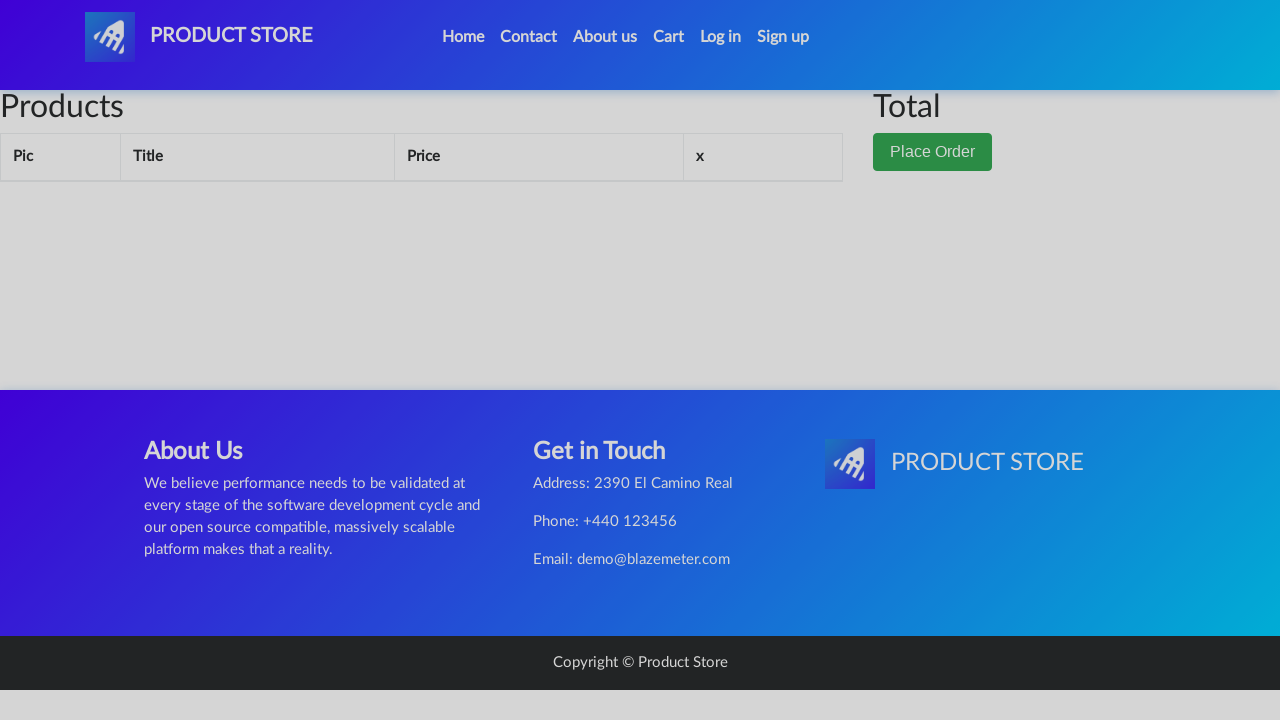

Order modal appeared on screen
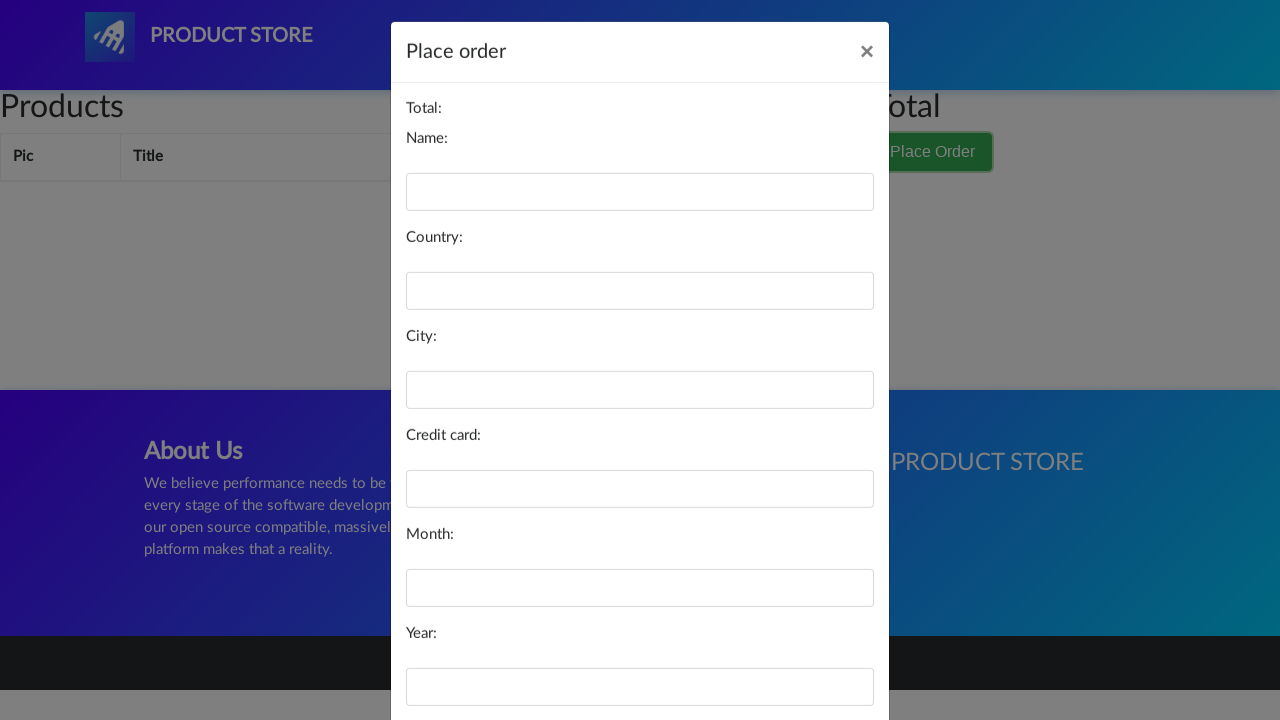

Entered customer name 'Sebastian' on #name
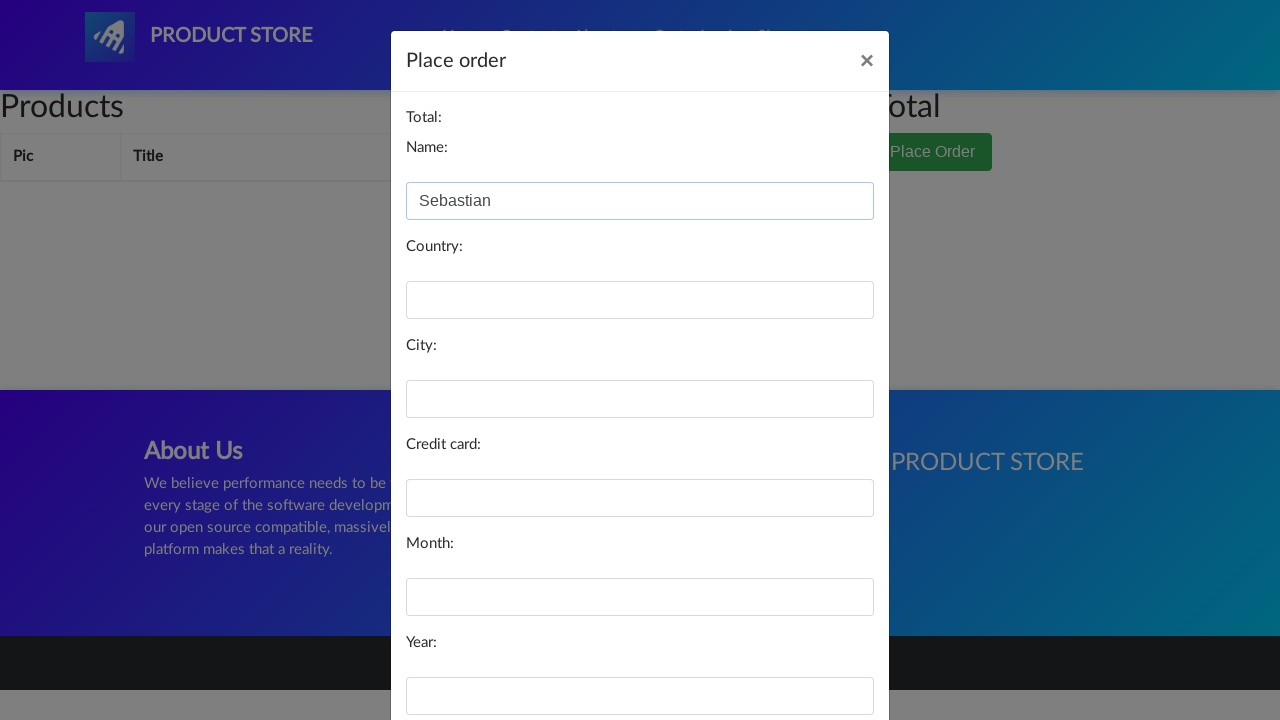

Entered country 'Costa Rica' on #country
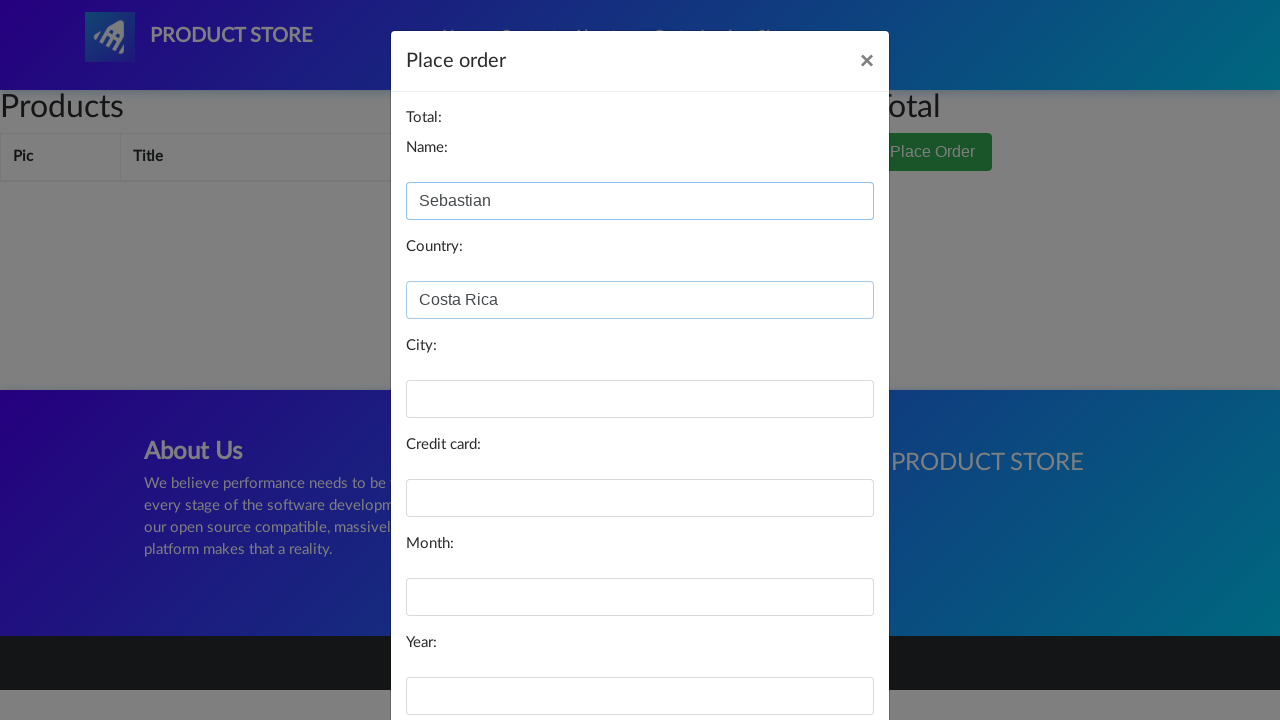

Entered city 'Cartago' on #city
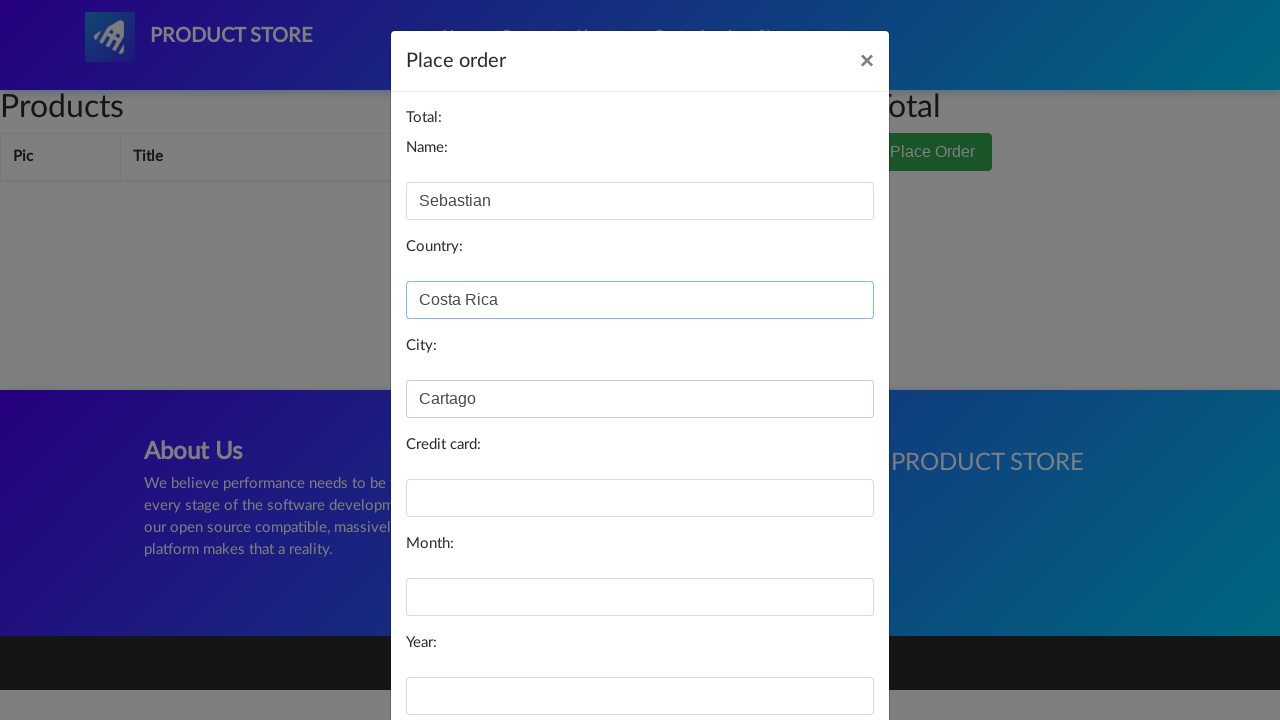

Entered credit card number '55555555' on #card
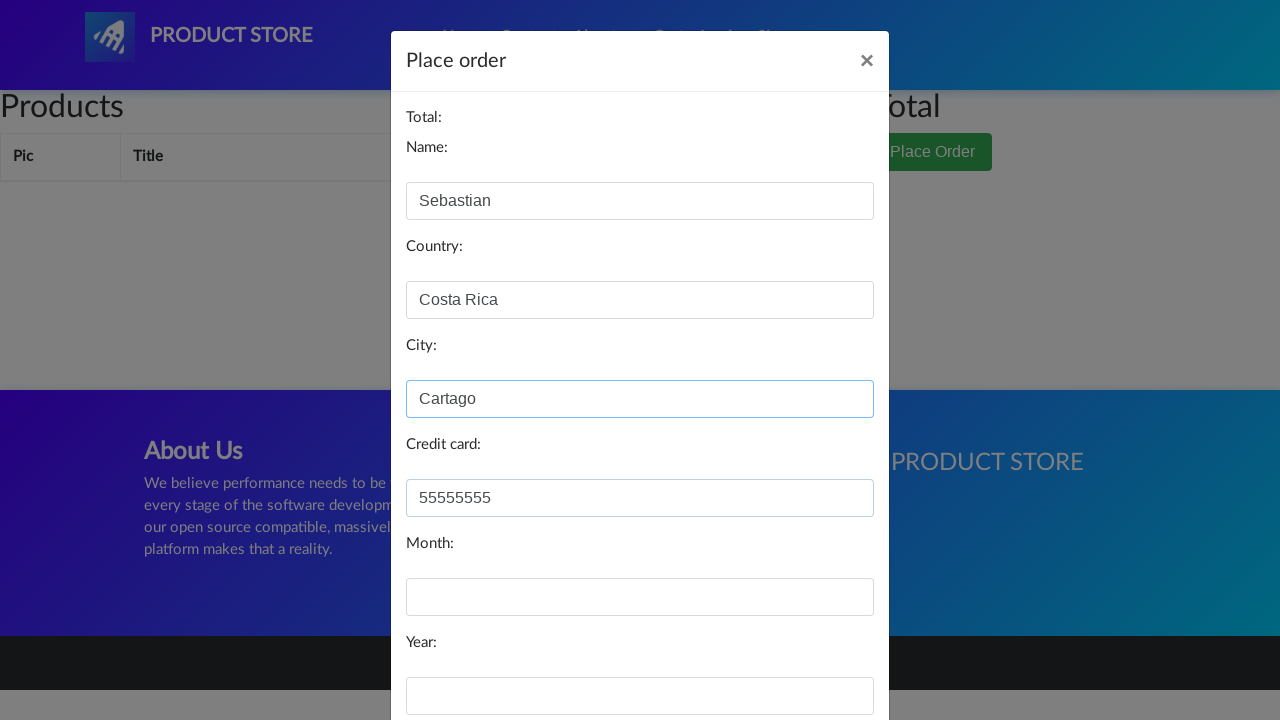

Entered expiration month '03' on #month
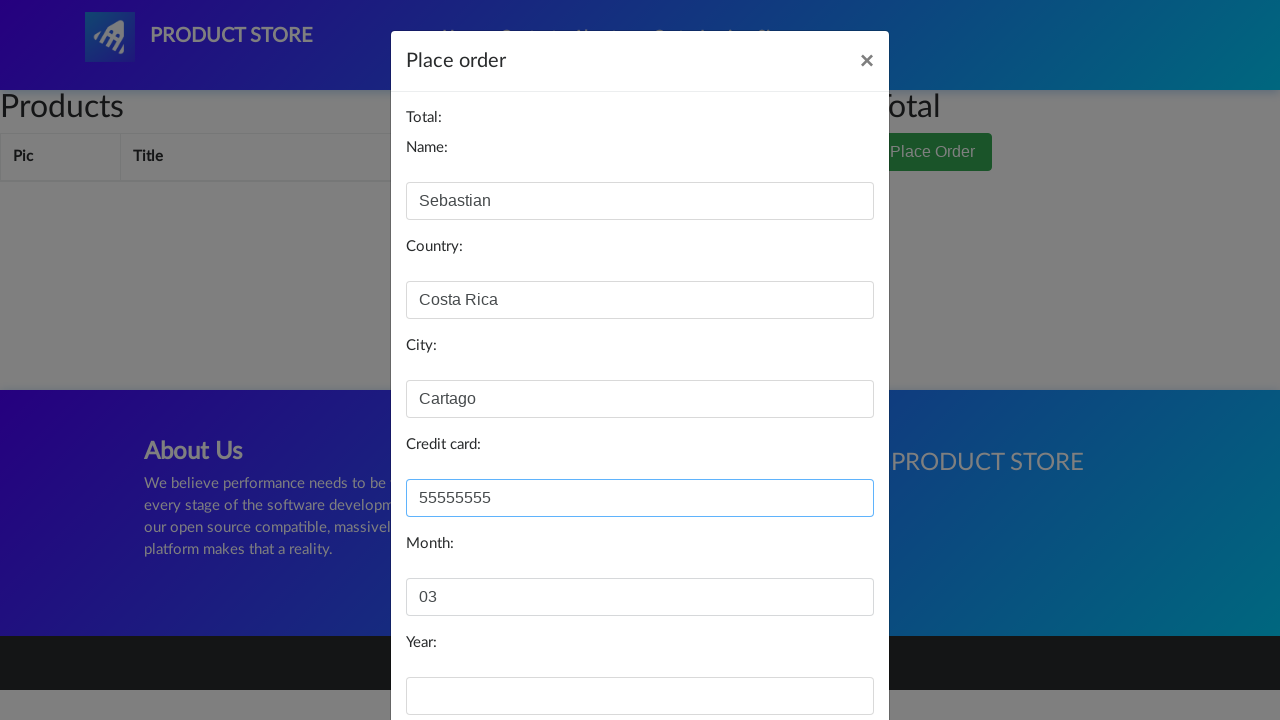

Entered expiration year '2025' on #year
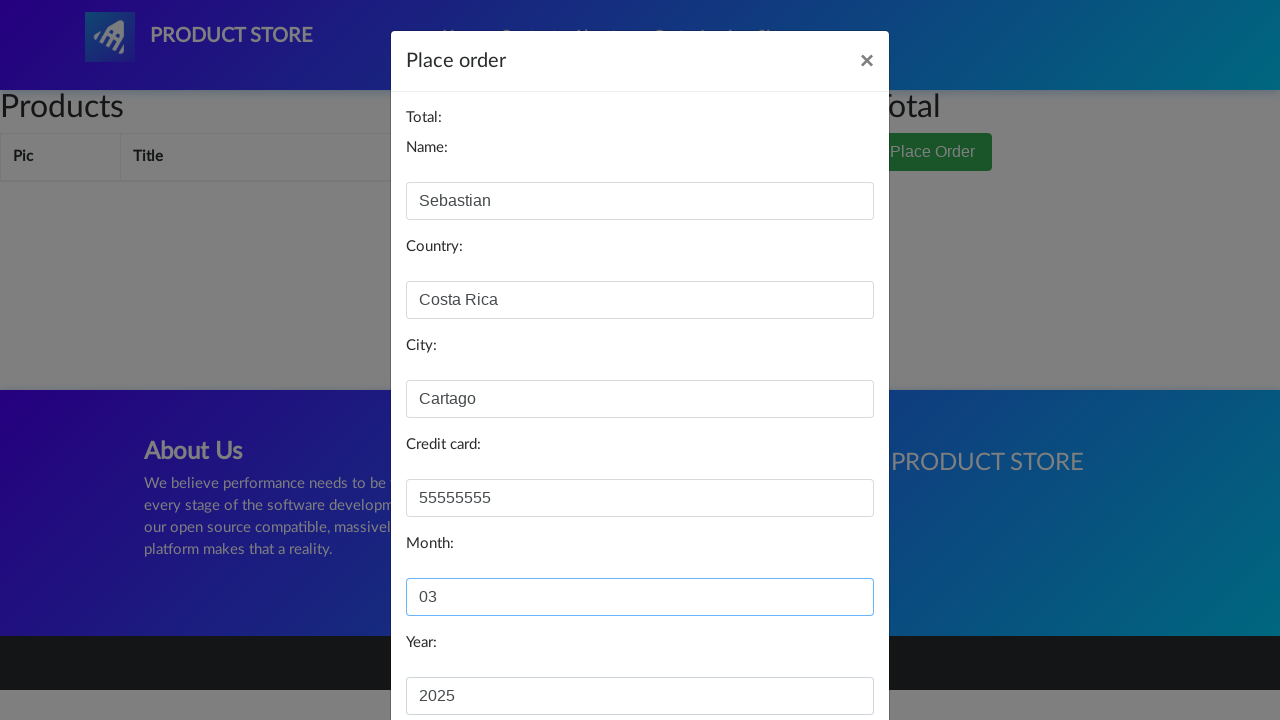

Clicked Purchase button to complete the order at (823, 655) on #orderModal .btn-primary
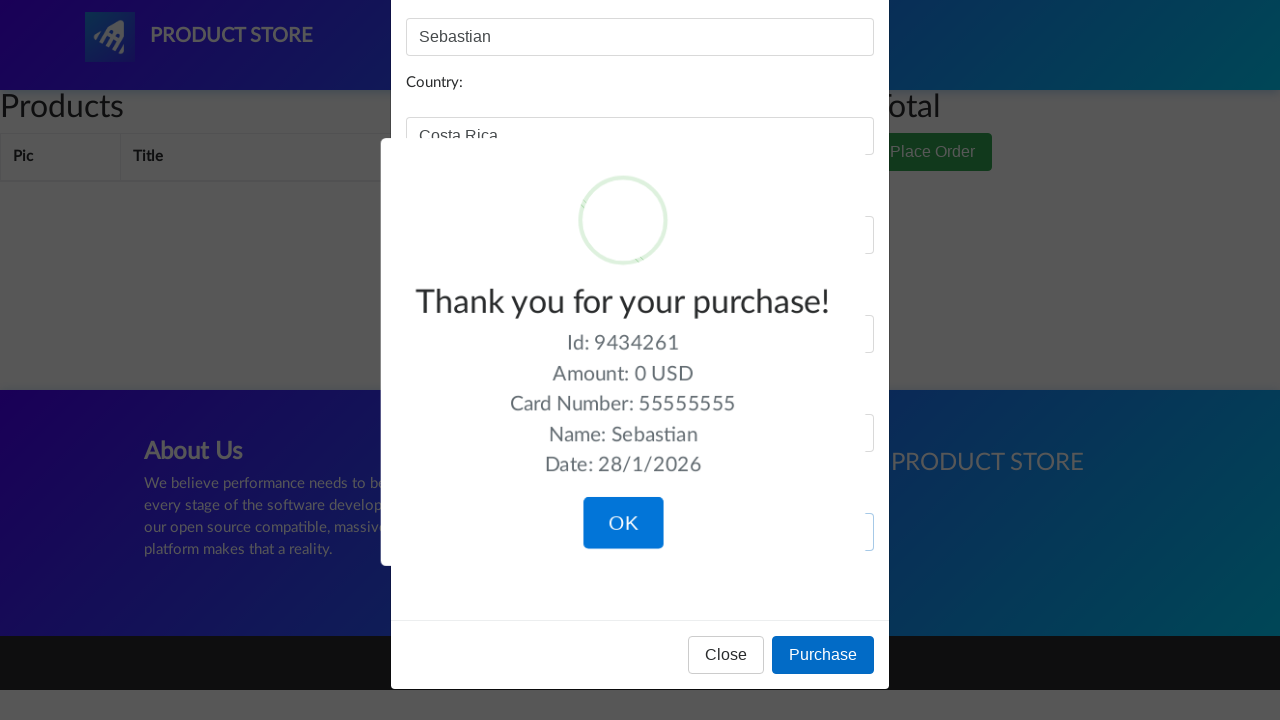

Order confirmation dialog appeared
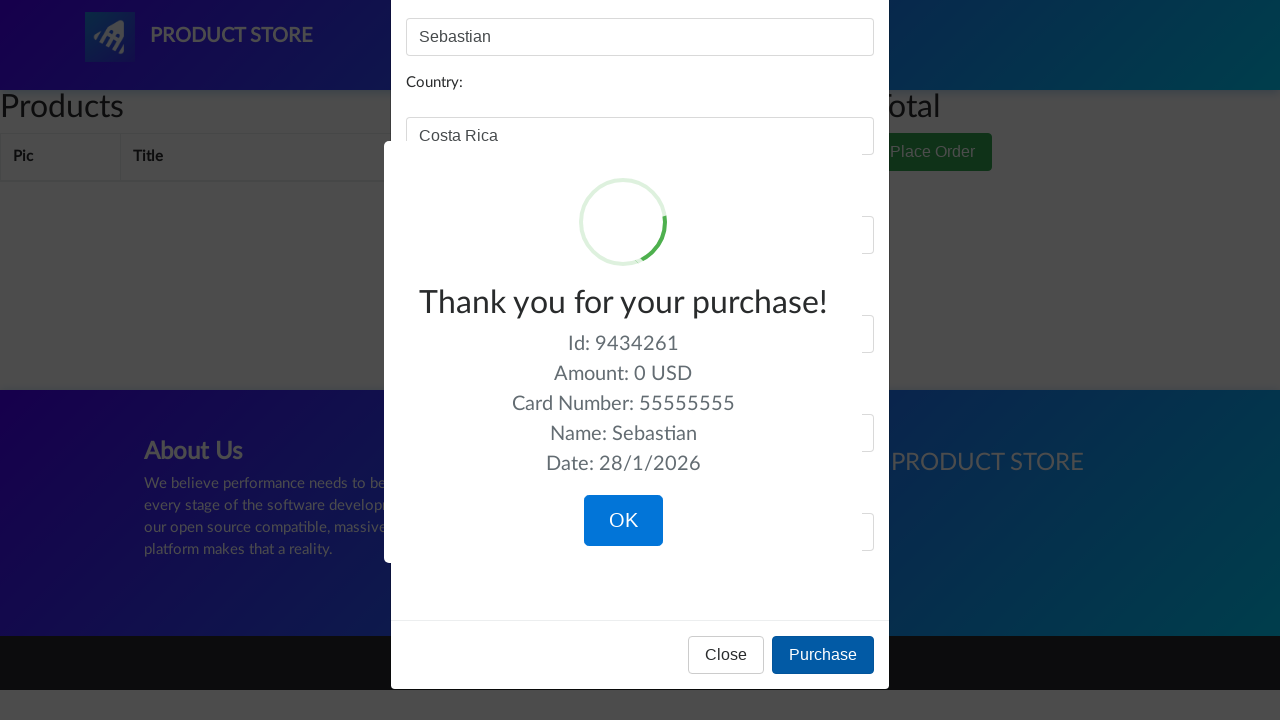

Clicked OK button to confirm order completion at (623, 521) on .confirm
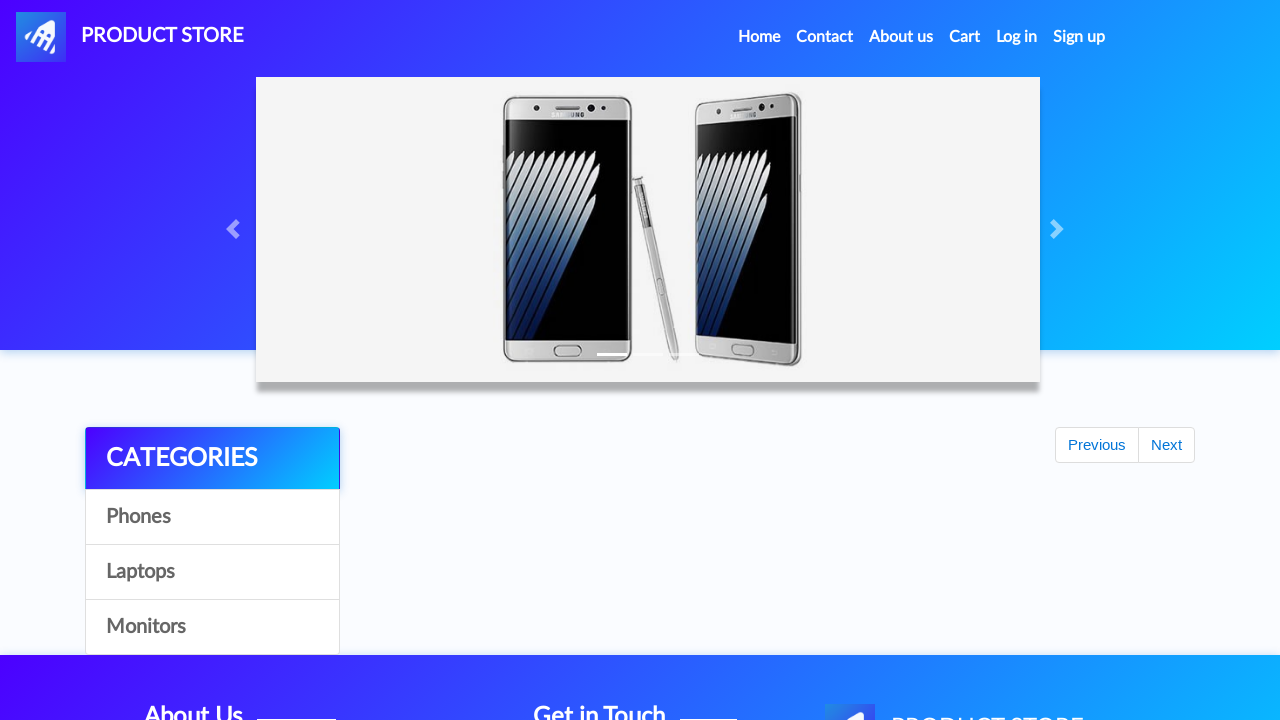

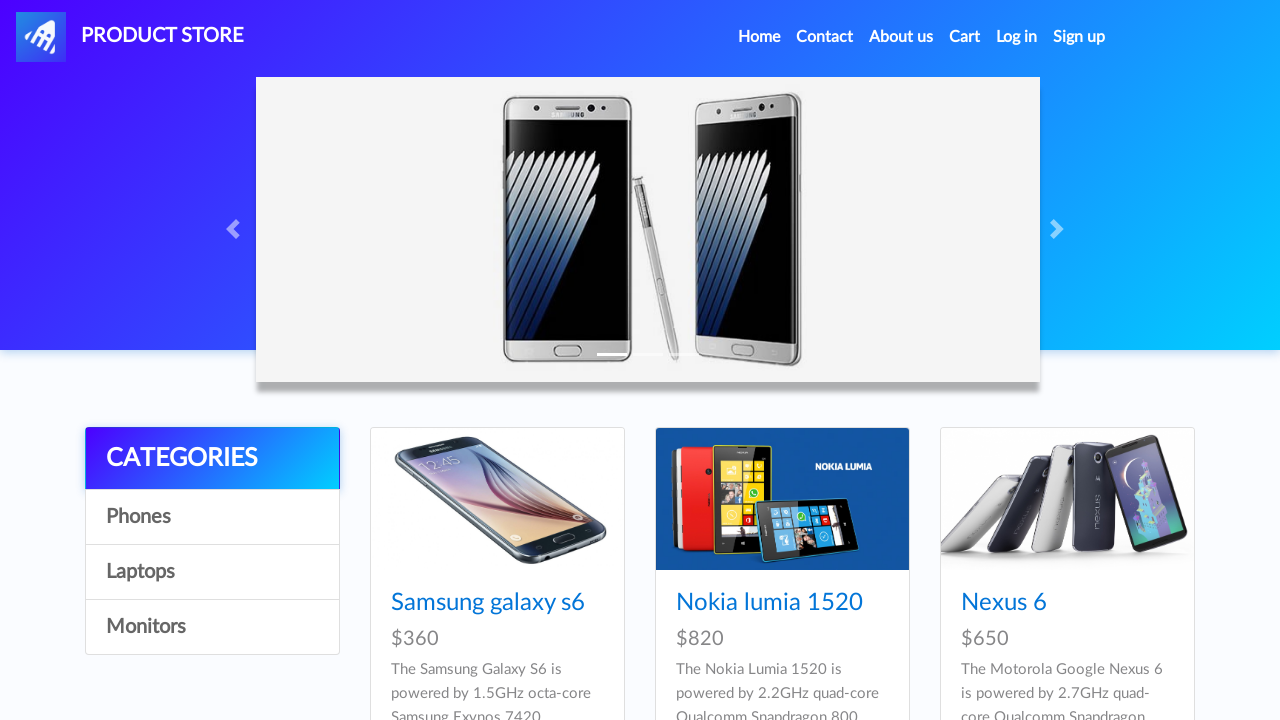